Tests displaying only active (non-completed) items using the Active filter

Starting URL: https://demo.playwright.dev/todomvc

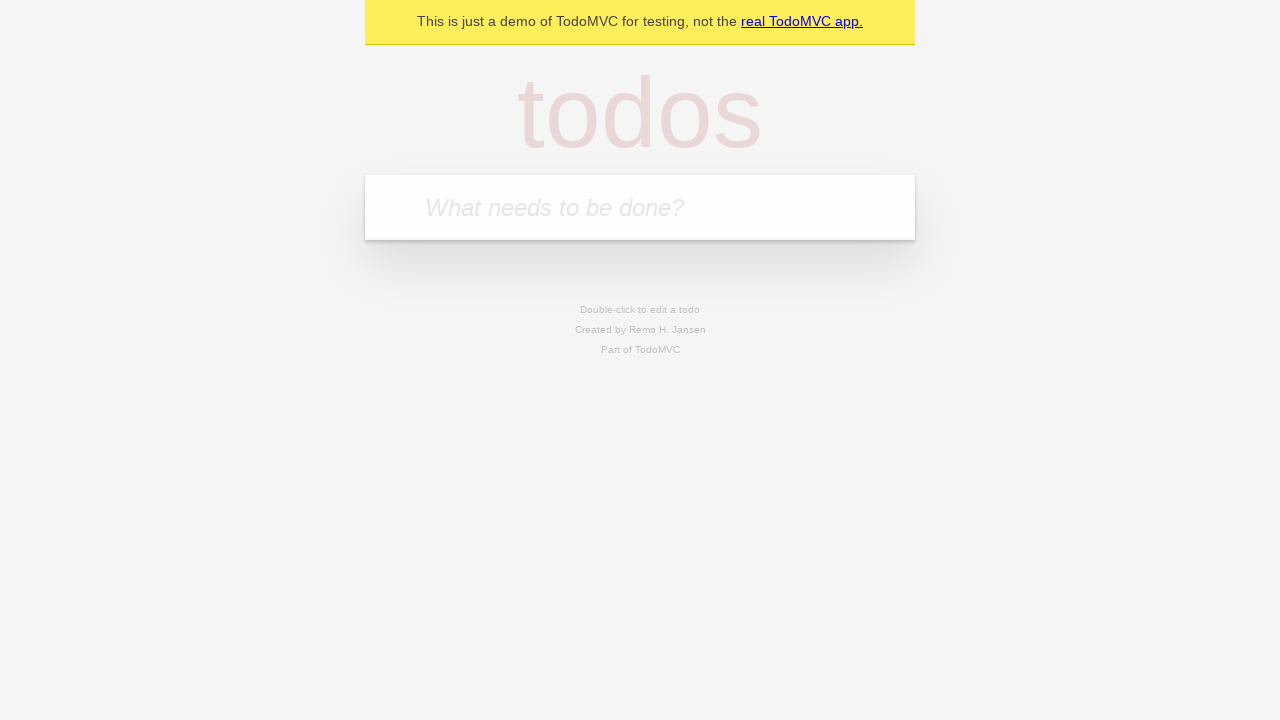

Filled todo input with 'buy some cheese' on internal:attr=[placeholder="What needs to be done?"i]
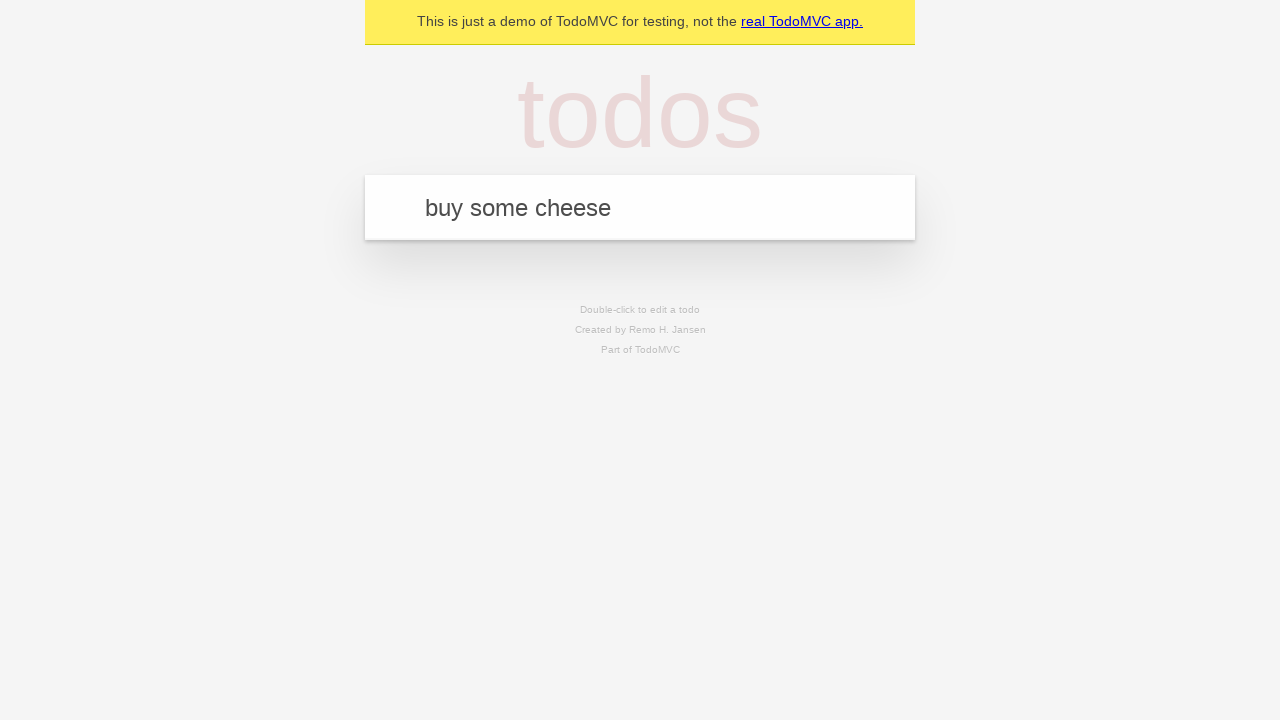

Pressed Enter to create first todo on internal:attr=[placeholder="What needs to be done?"i]
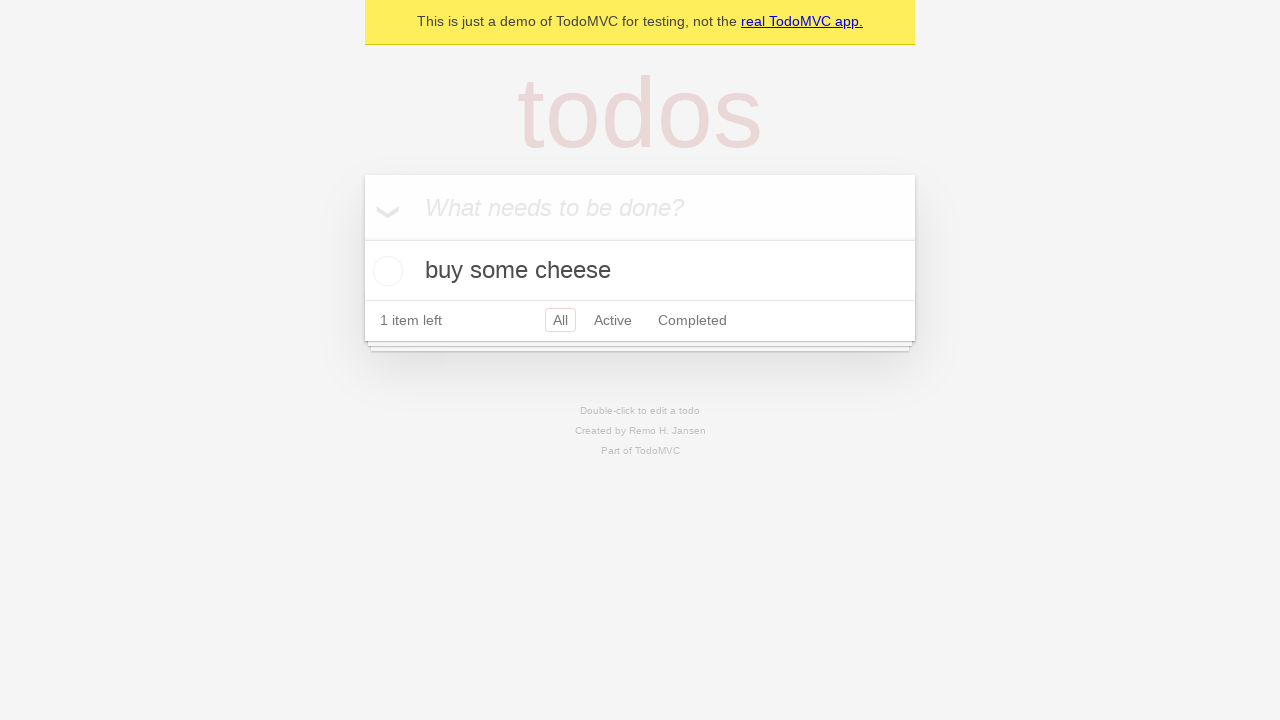

Filled todo input with 'feed the cat' on internal:attr=[placeholder="What needs to be done?"i]
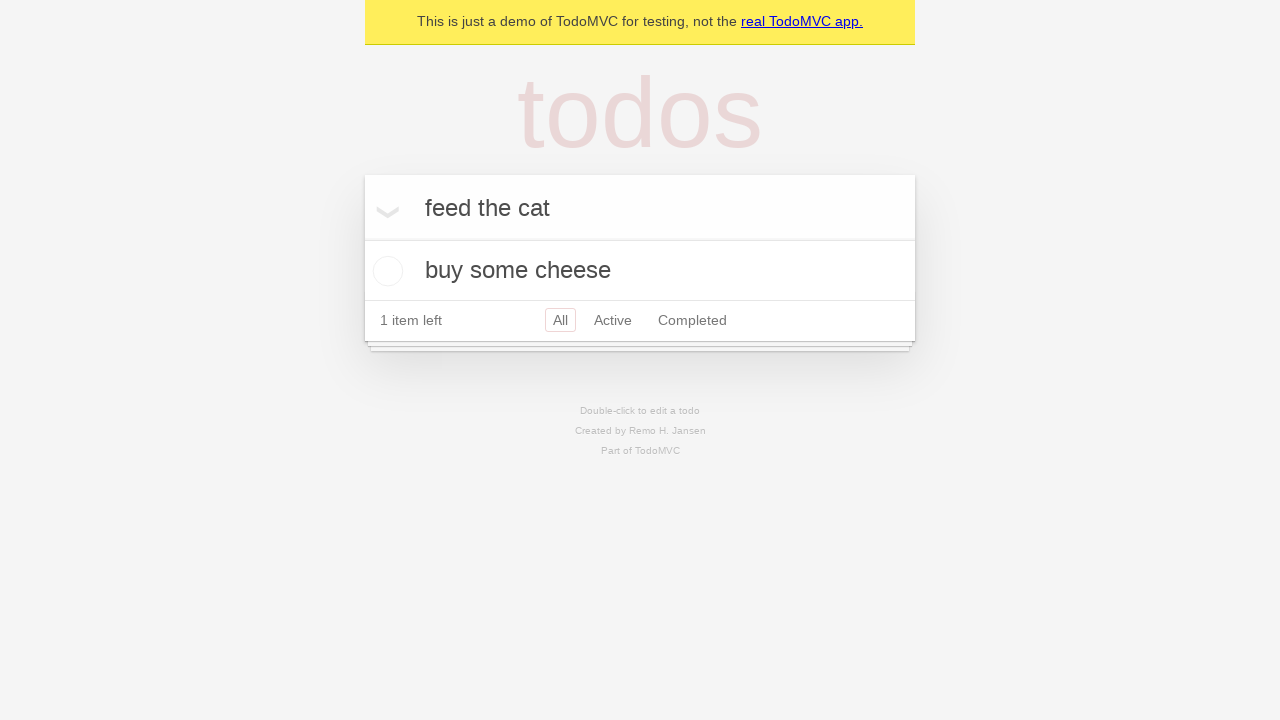

Pressed Enter to create second todo on internal:attr=[placeholder="What needs to be done?"i]
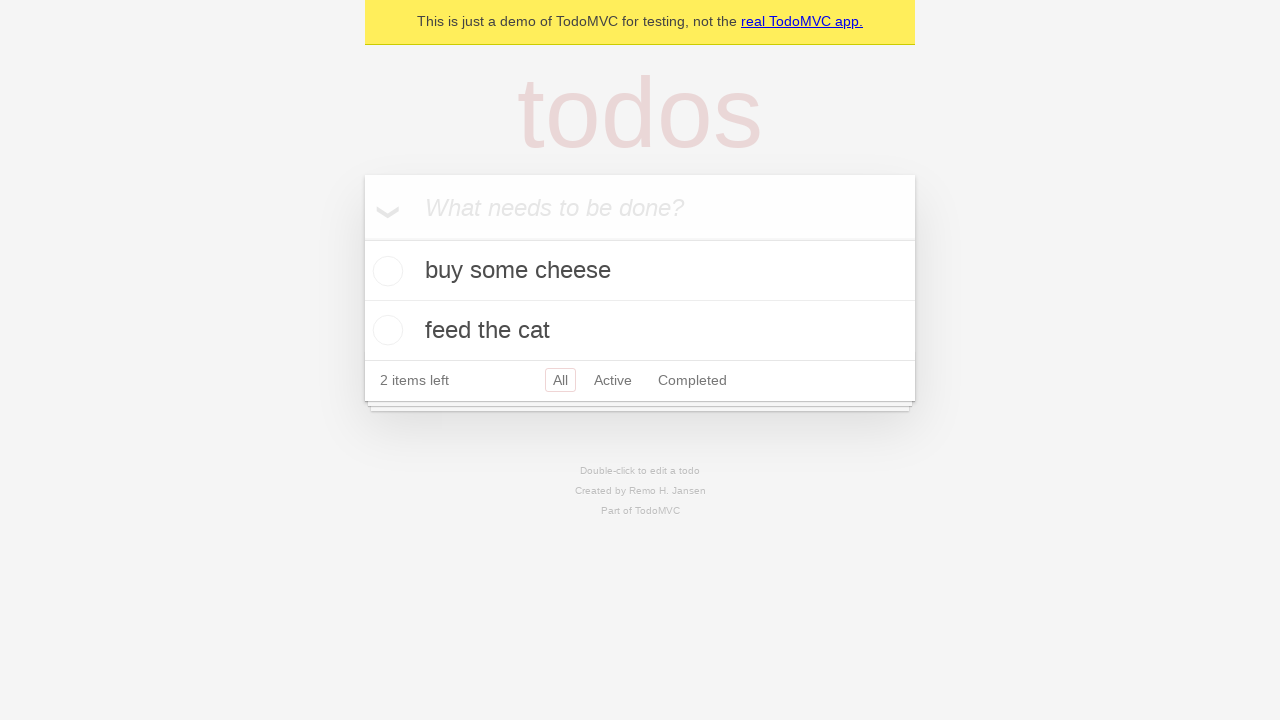

Filled todo input with 'book a doctors appointment' on internal:attr=[placeholder="What needs to be done?"i]
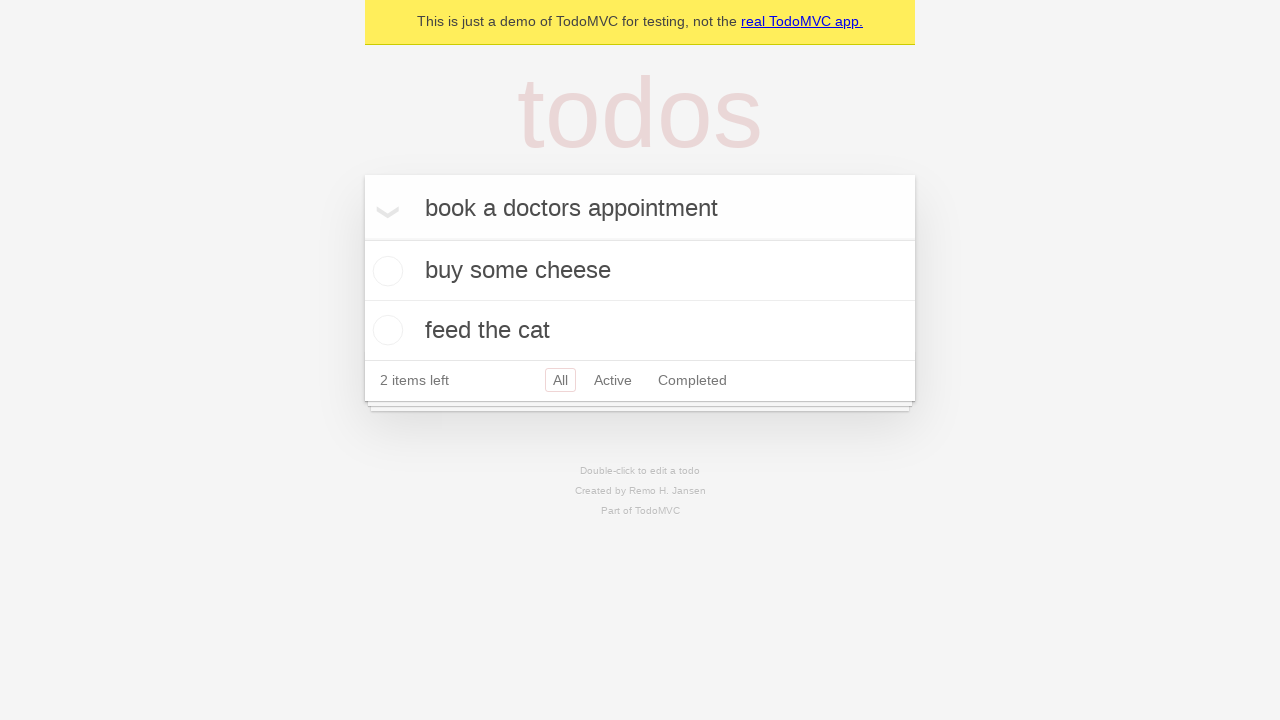

Pressed Enter to create third todo on internal:attr=[placeholder="What needs to be done?"i]
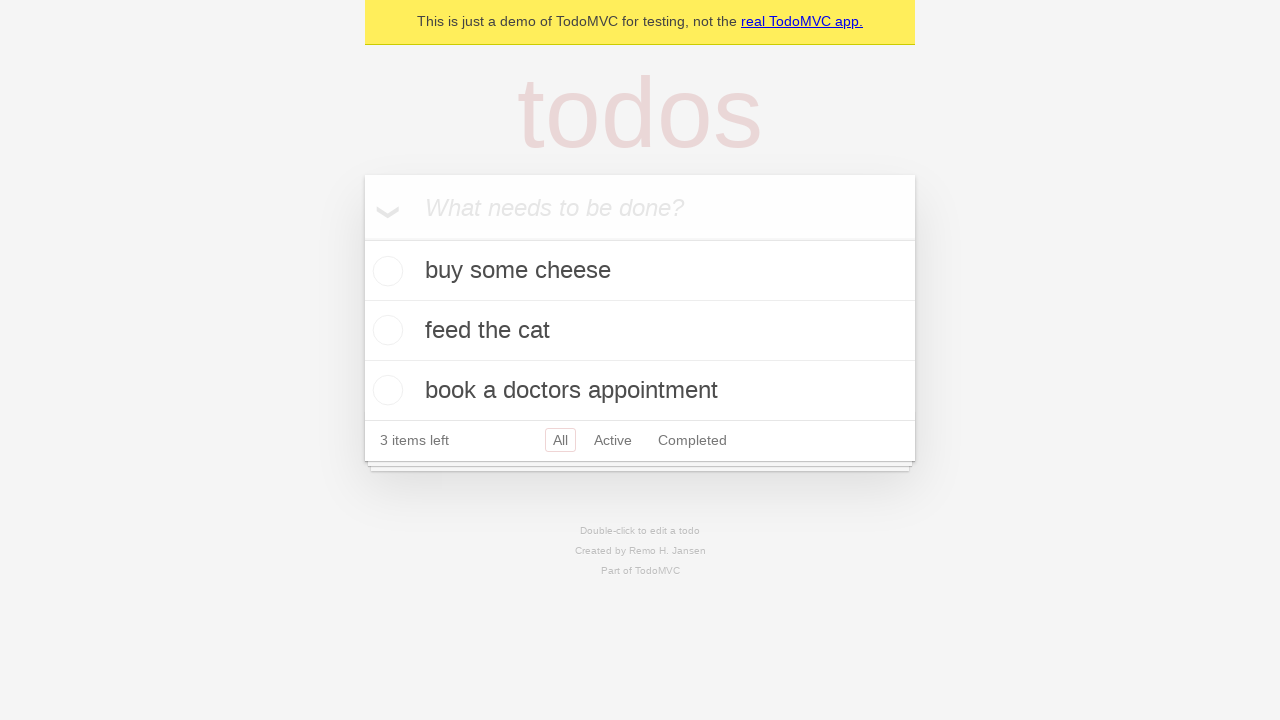

Checked the second todo item to mark it as completed at (385, 330) on [data-testid='todo-item'] >> nth=1 >> internal:role=checkbox
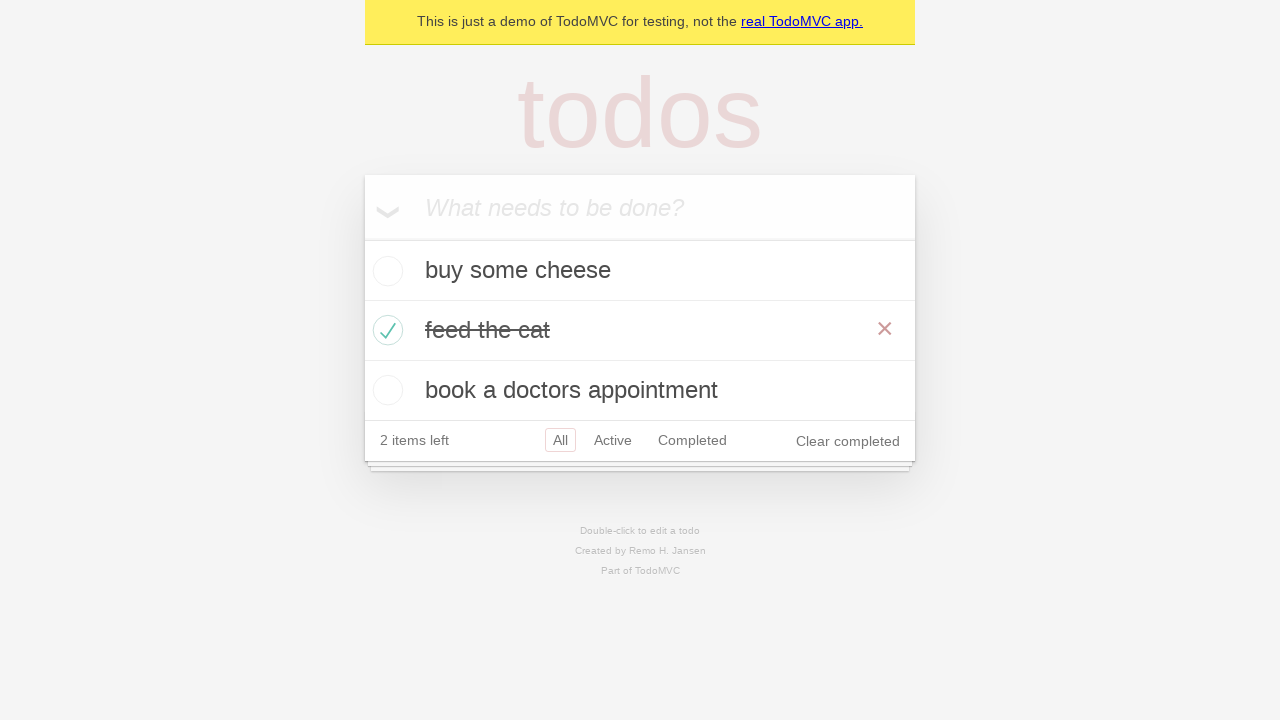

Clicked Active filter to display only non-completed items at (613, 440) on internal:role=link[name="Active"i]
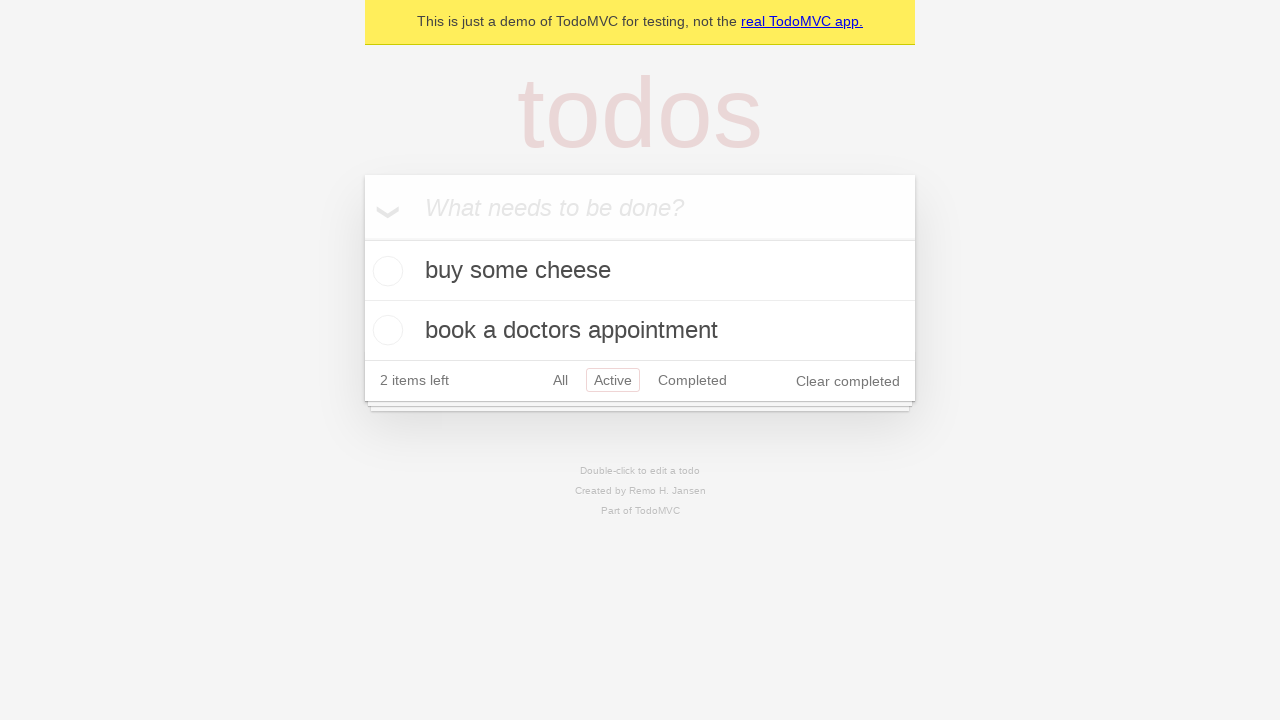

Waited for Active filter to apply
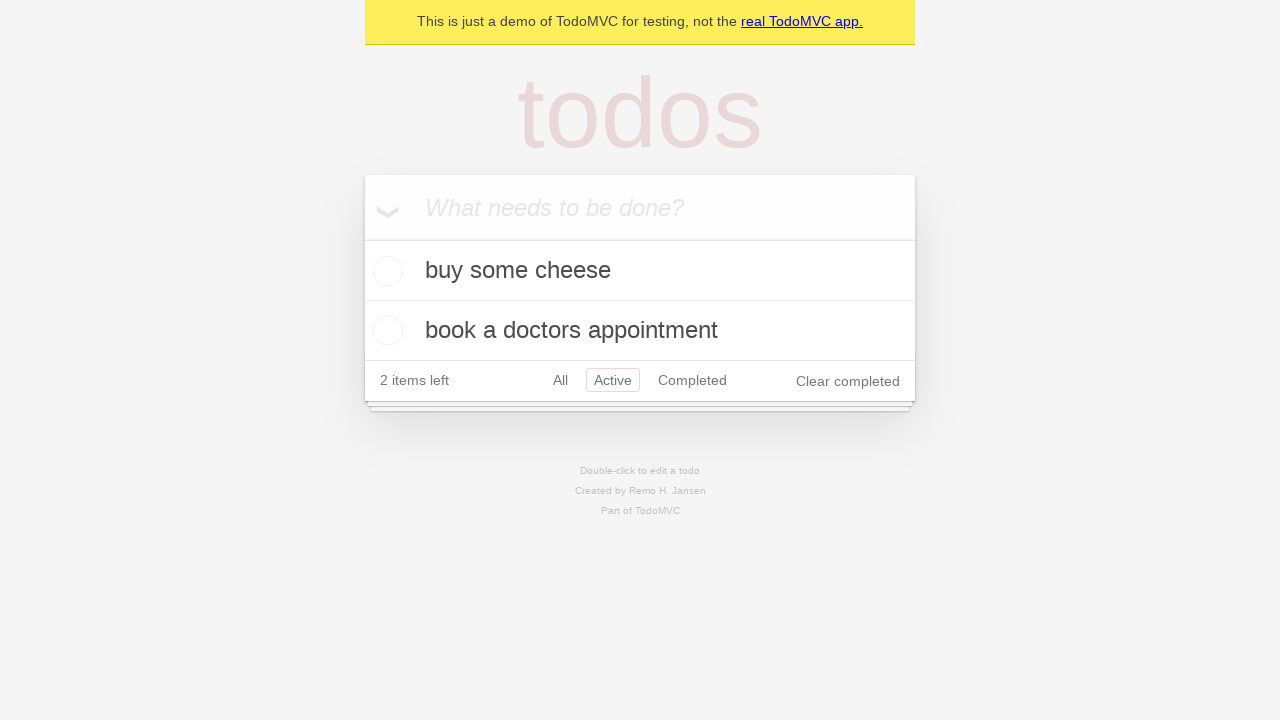

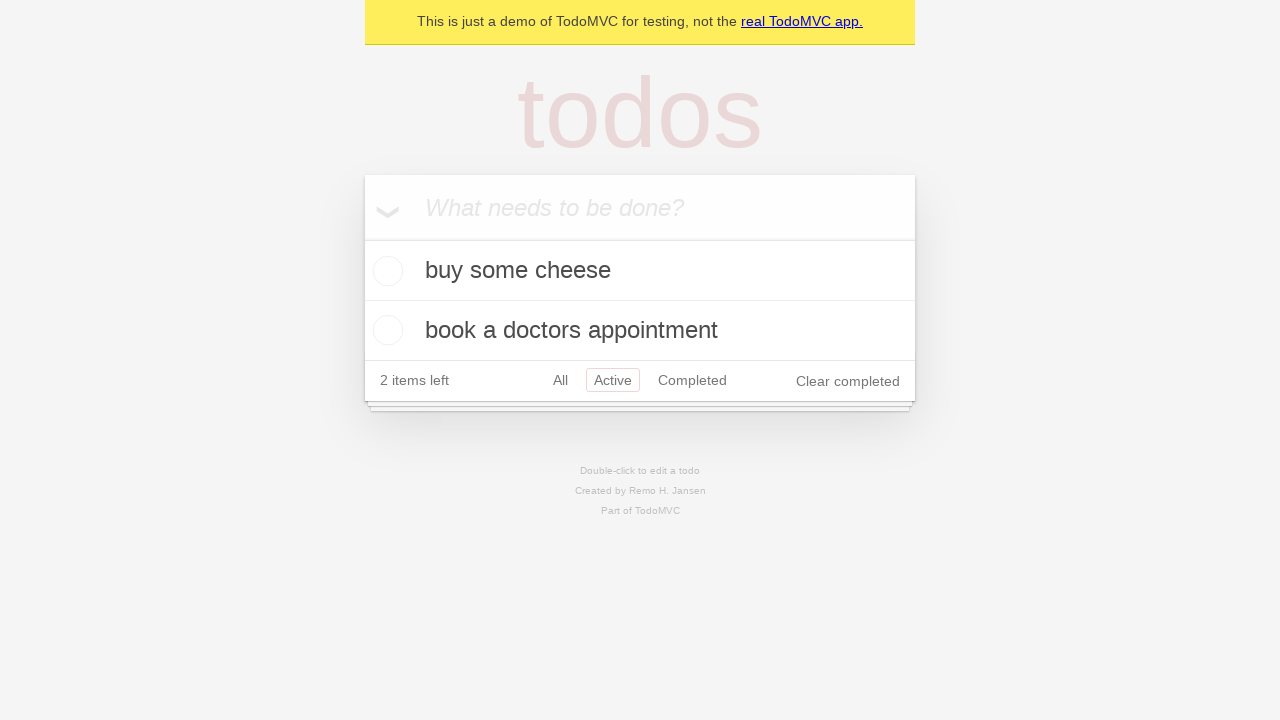